Tests scroll handling on Meesho website by scrolling down the page twice and then scrolling up partially using JavaScript execution

Starting URL: https://www.meesho.com/

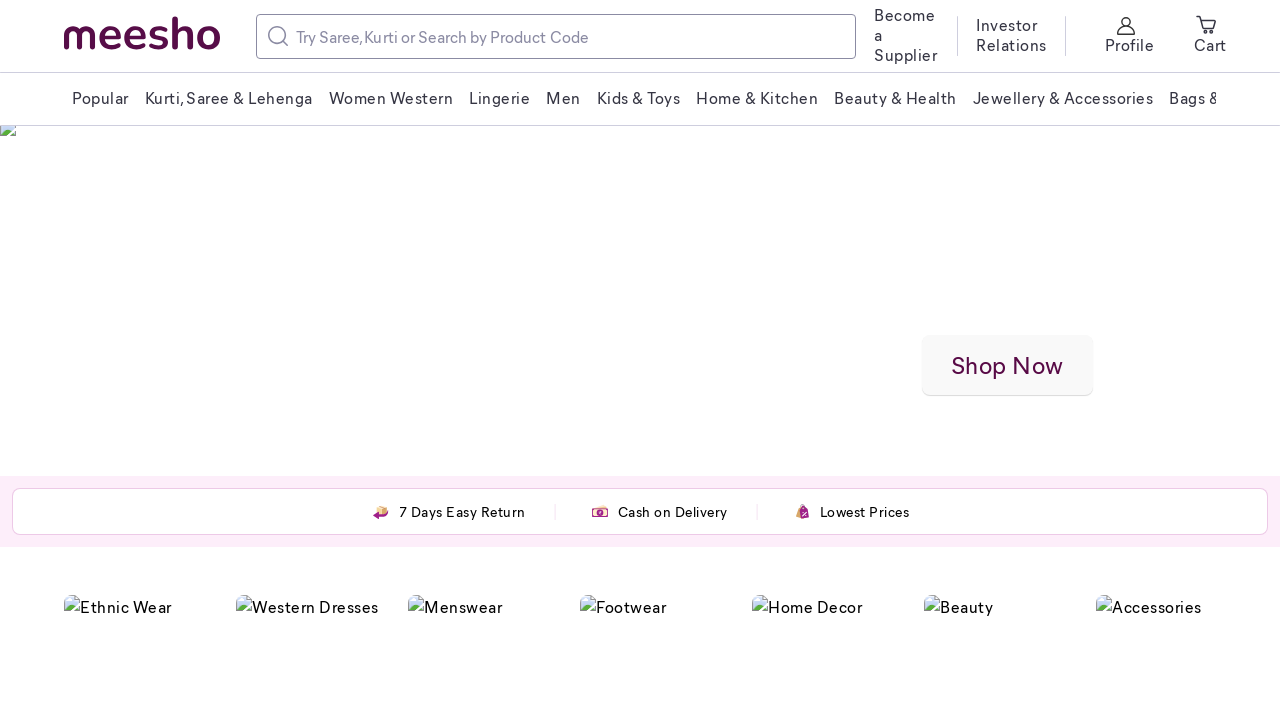

Scrolled down 2500 pixels on Meesho website
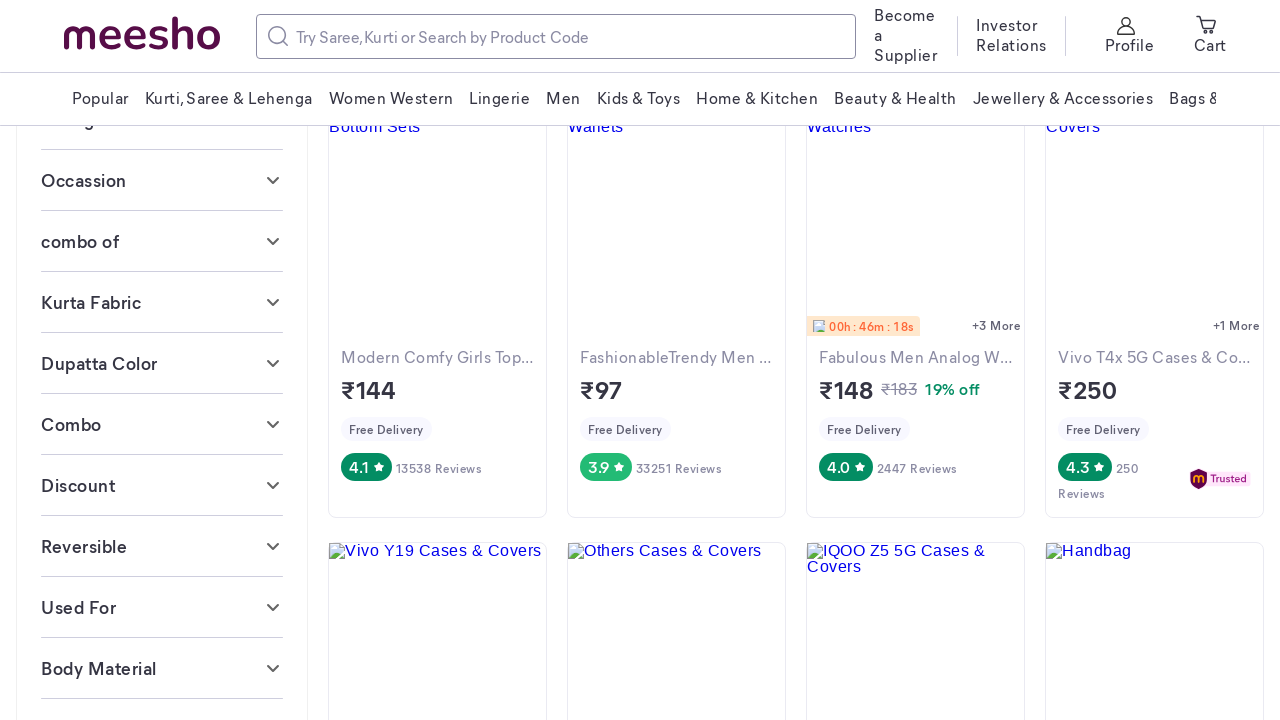

Waited 2000ms for content to load after first scroll
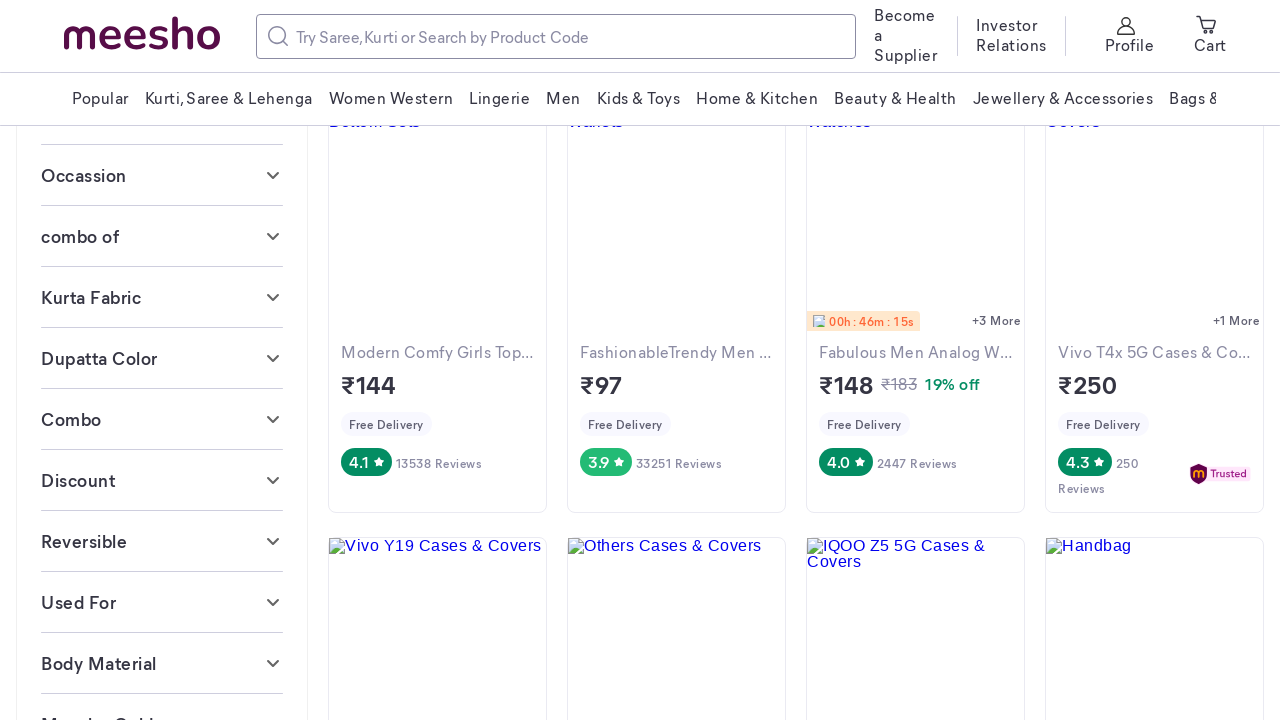

Scrolled down another 2000 pixels
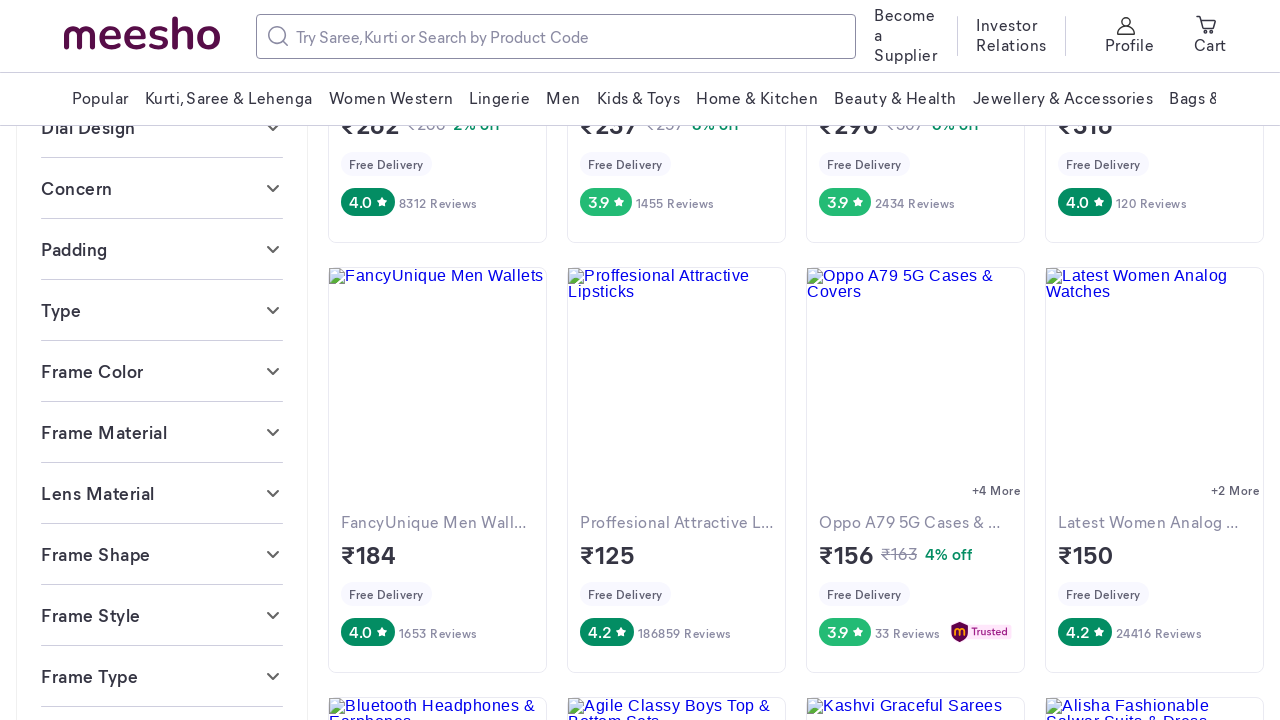

Waited 2000ms for content to load after second scroll
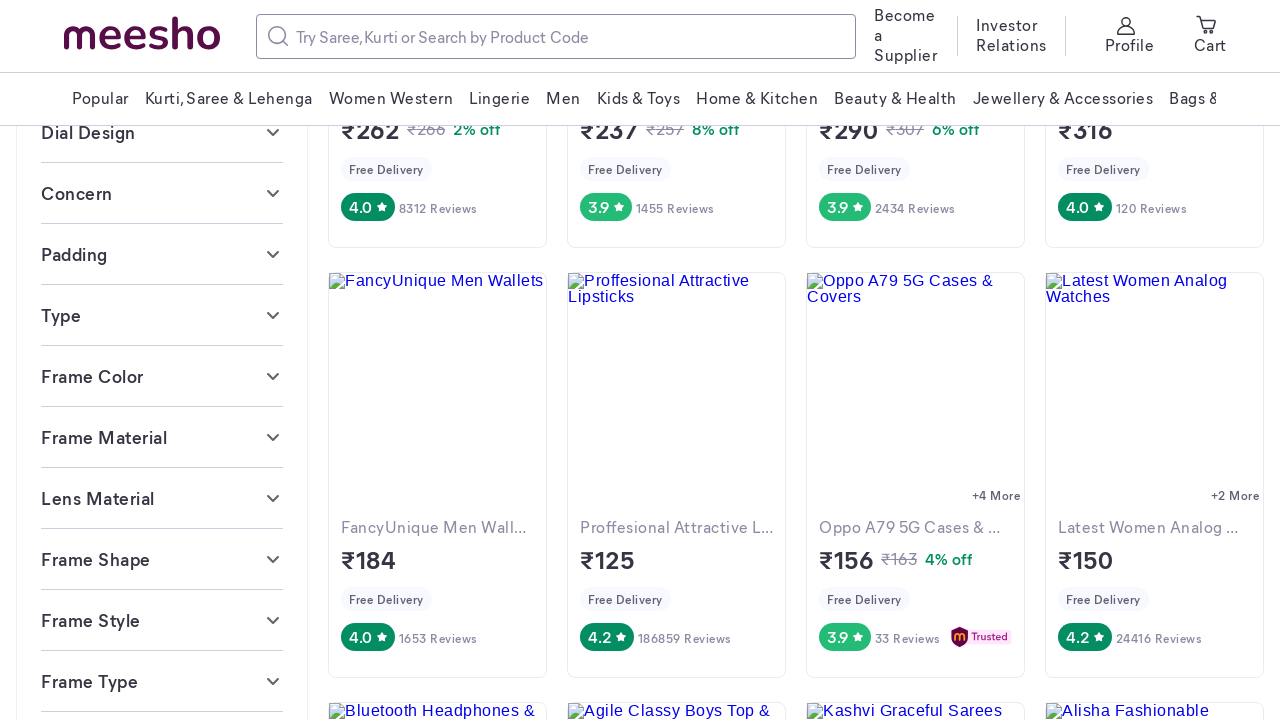

Scrolled up 1000 pixels
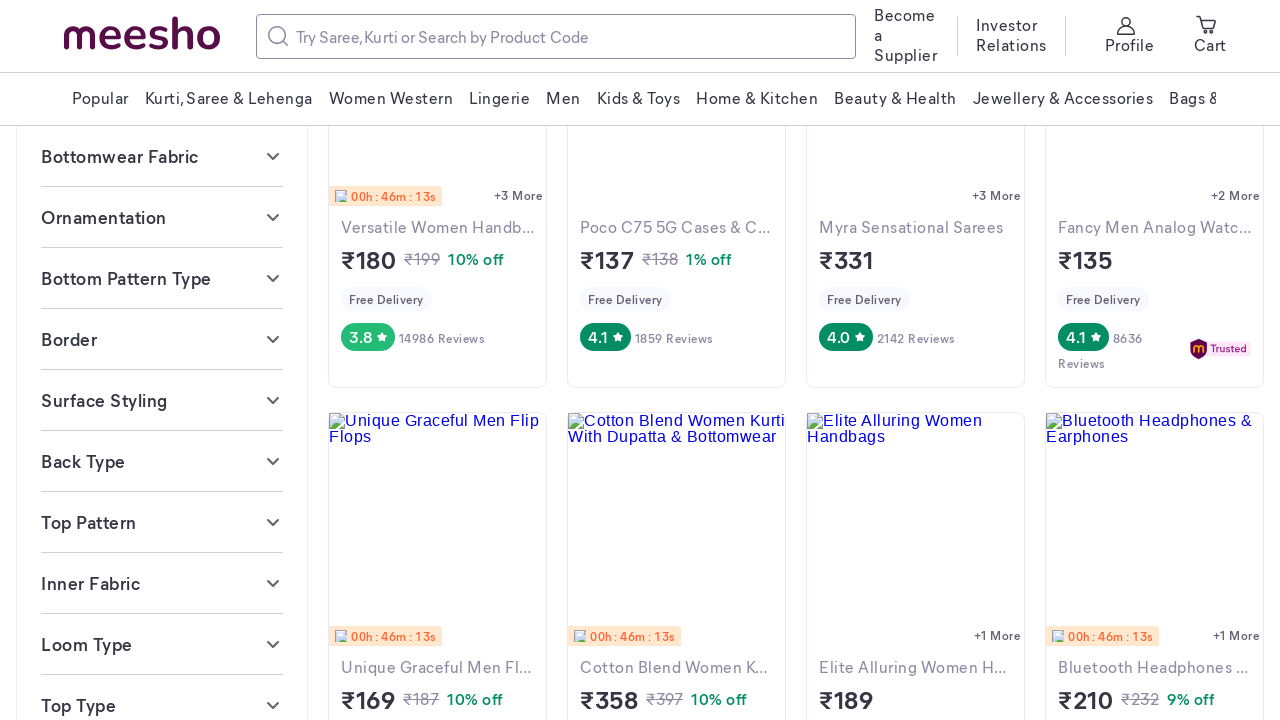

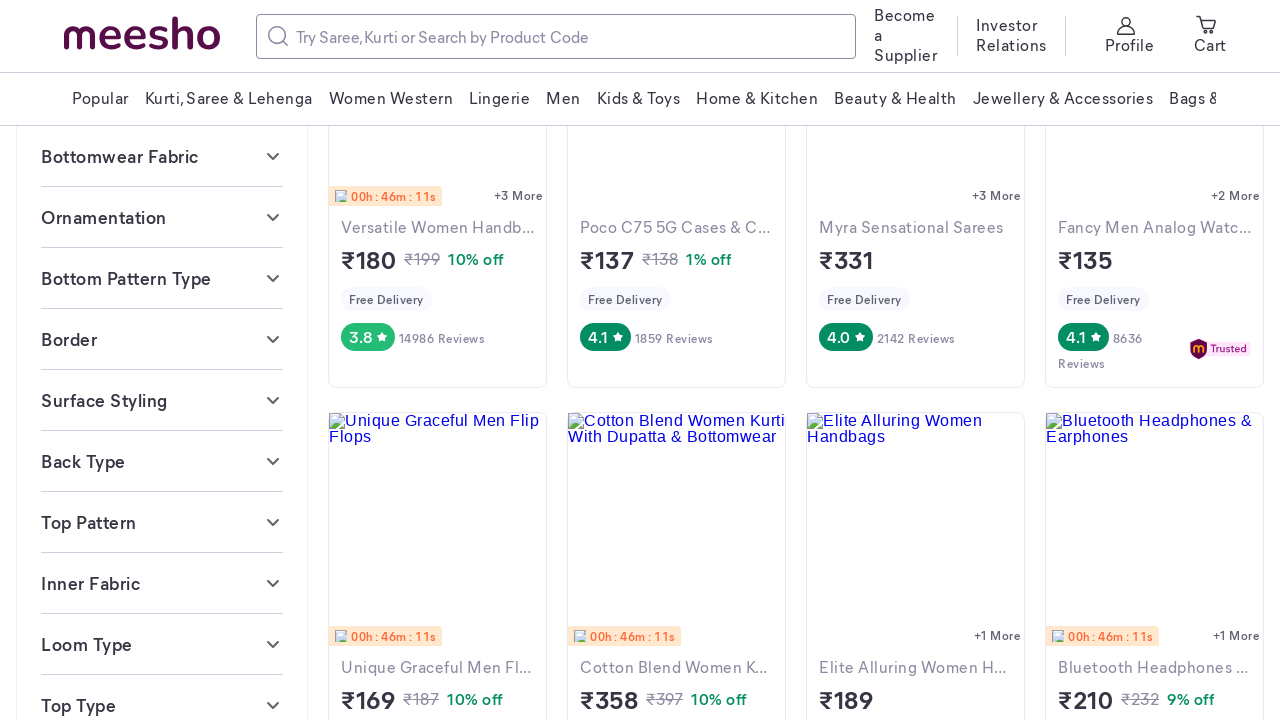